Tests JavaScript alert handling by triggering and interacting with JS alert, confirm, and prompt dialogs

Starting URL: https://the-internet.herokuapp.com/javascript_alerts

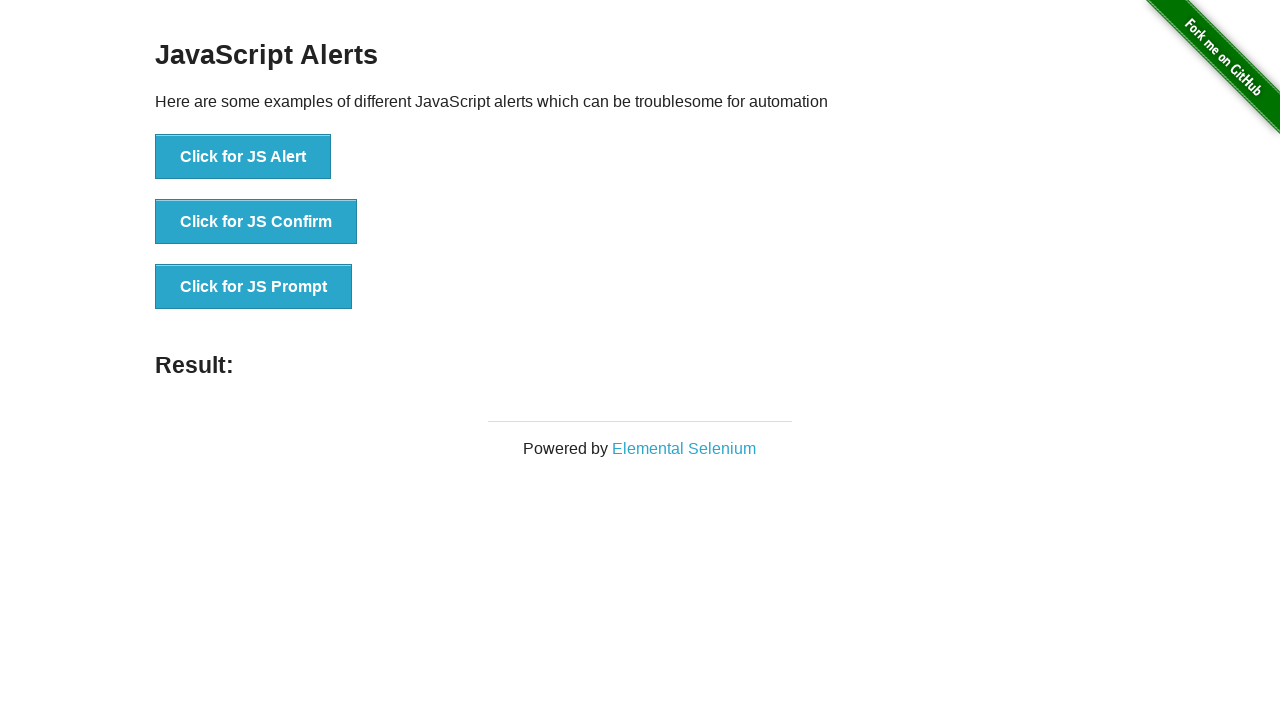

Clicked button to trigger JS Alert dialog at (243, 157) on xpath=//div[@id='content']//ul//button[.='Click for JS Alert']
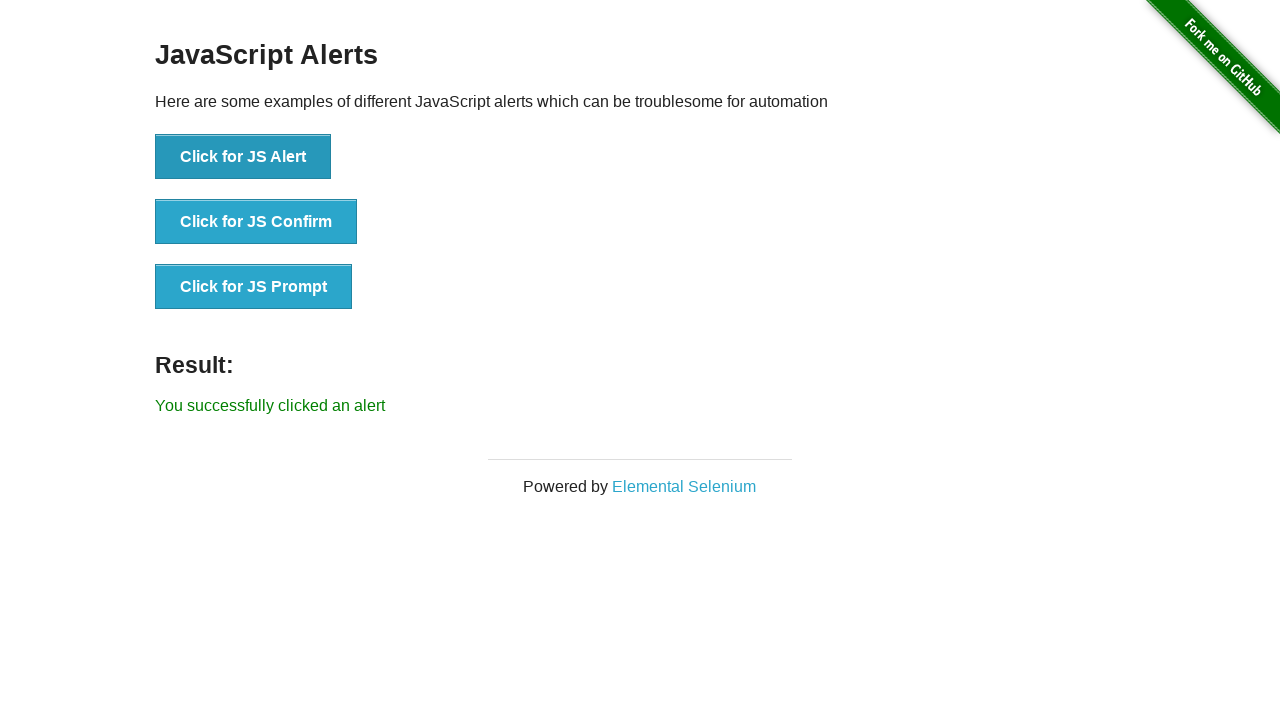

Set up dialog handler to accept JS Alert
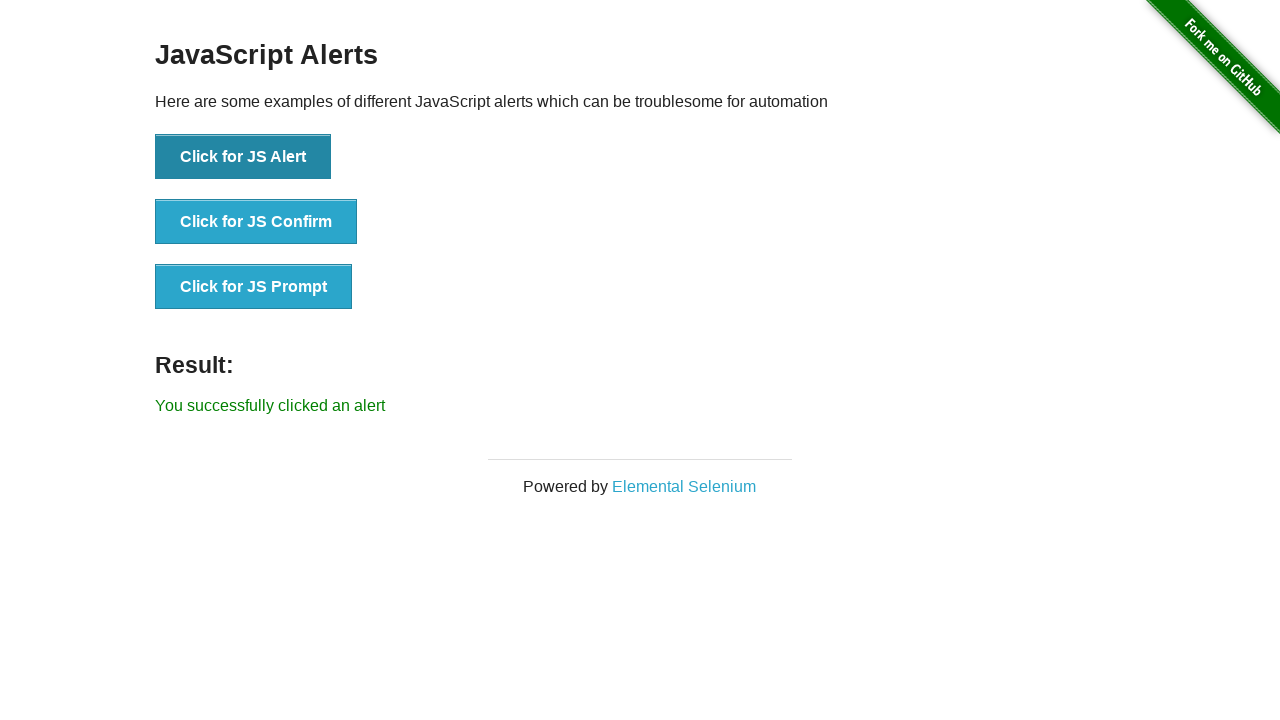

Clicked button to trigger JS Confirm dialog at (256, 222) on xpath=//div[@id='content']//ul//button[.='Click for JS Confirm']
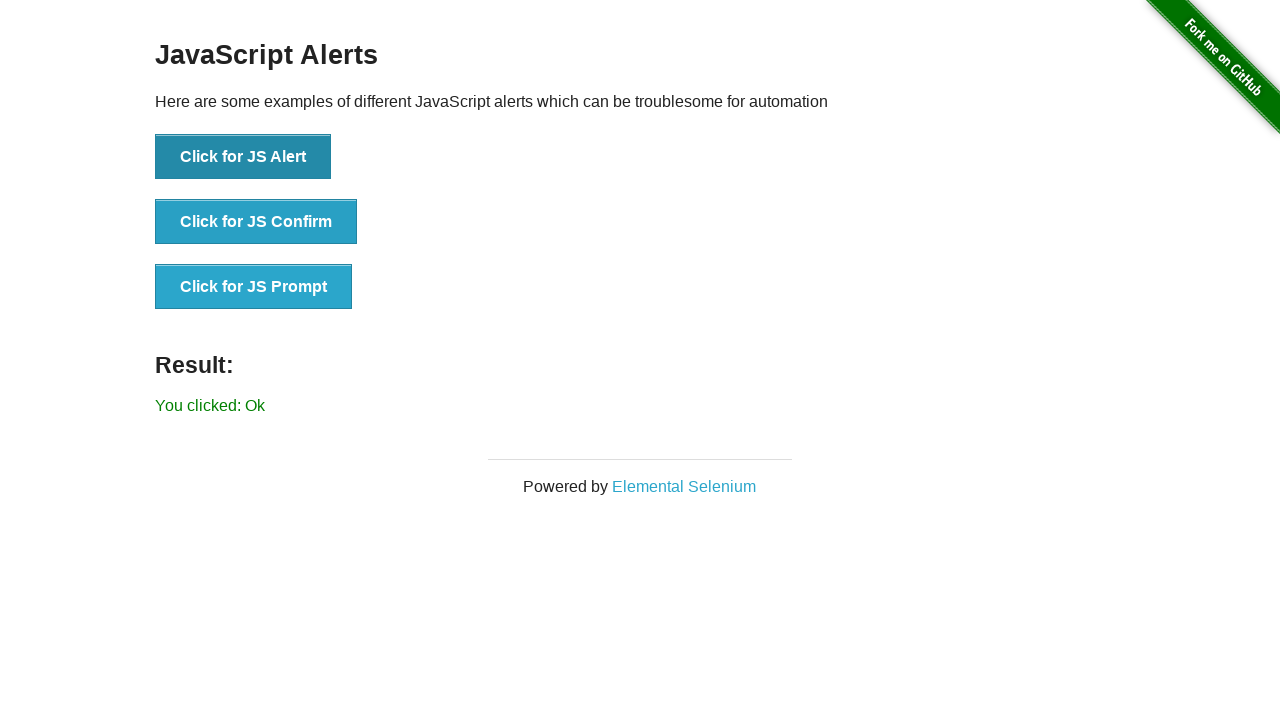

Set up dialog handler to dismiss JS Confirm
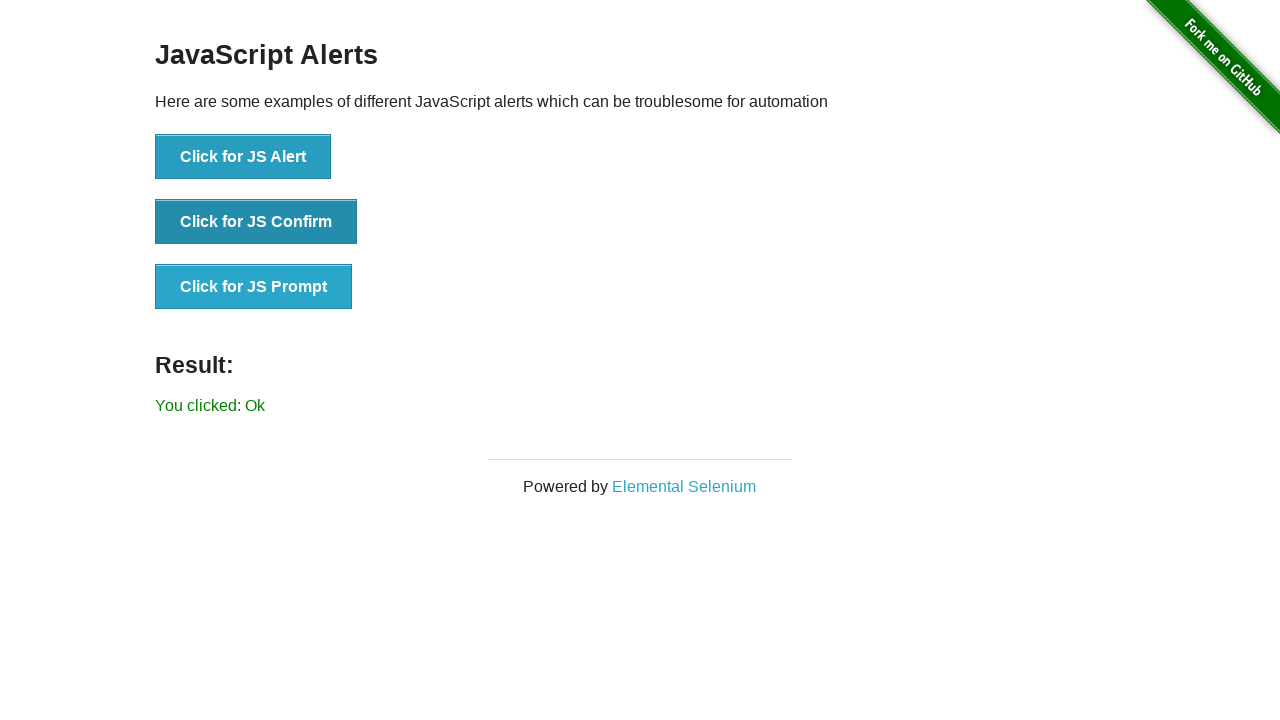

Clicked button to trigger JS Prompt dialog at (254, 287) on xpath=//div[@id='content']//ul//button[.='Click for JS Prompt']
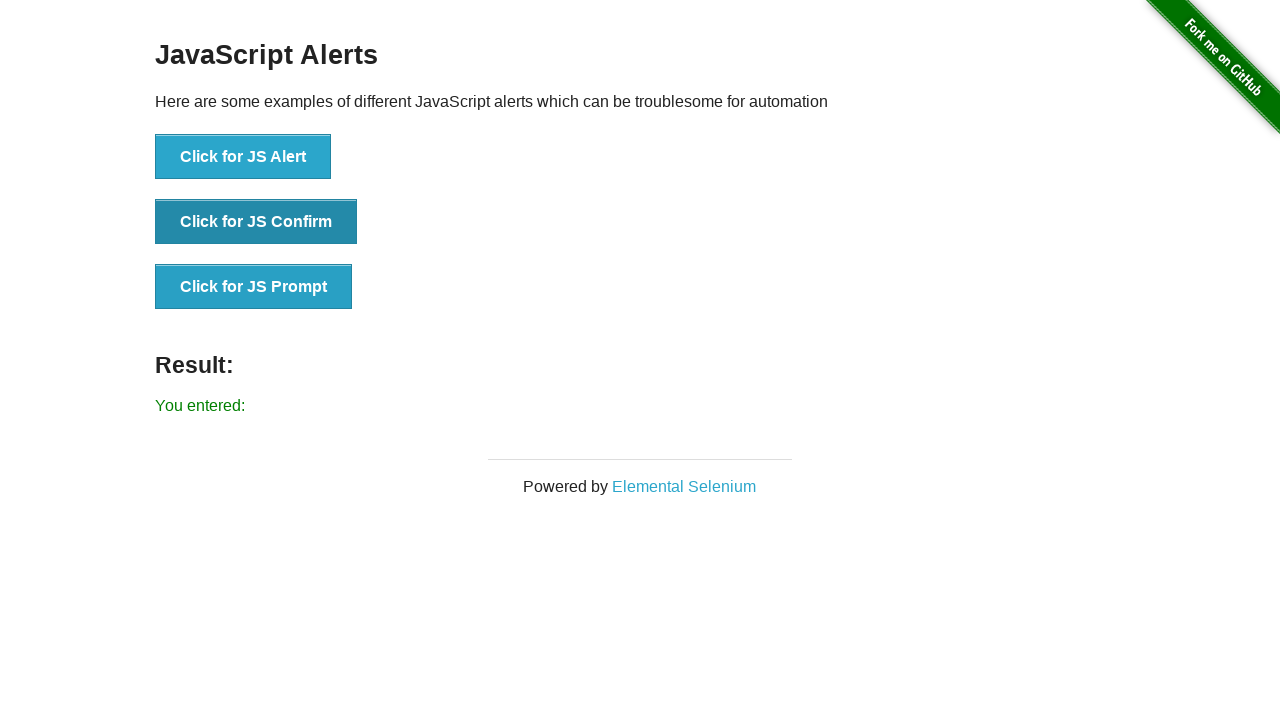

Set up dialog handler to accept JS Prompt with text 'test input text'
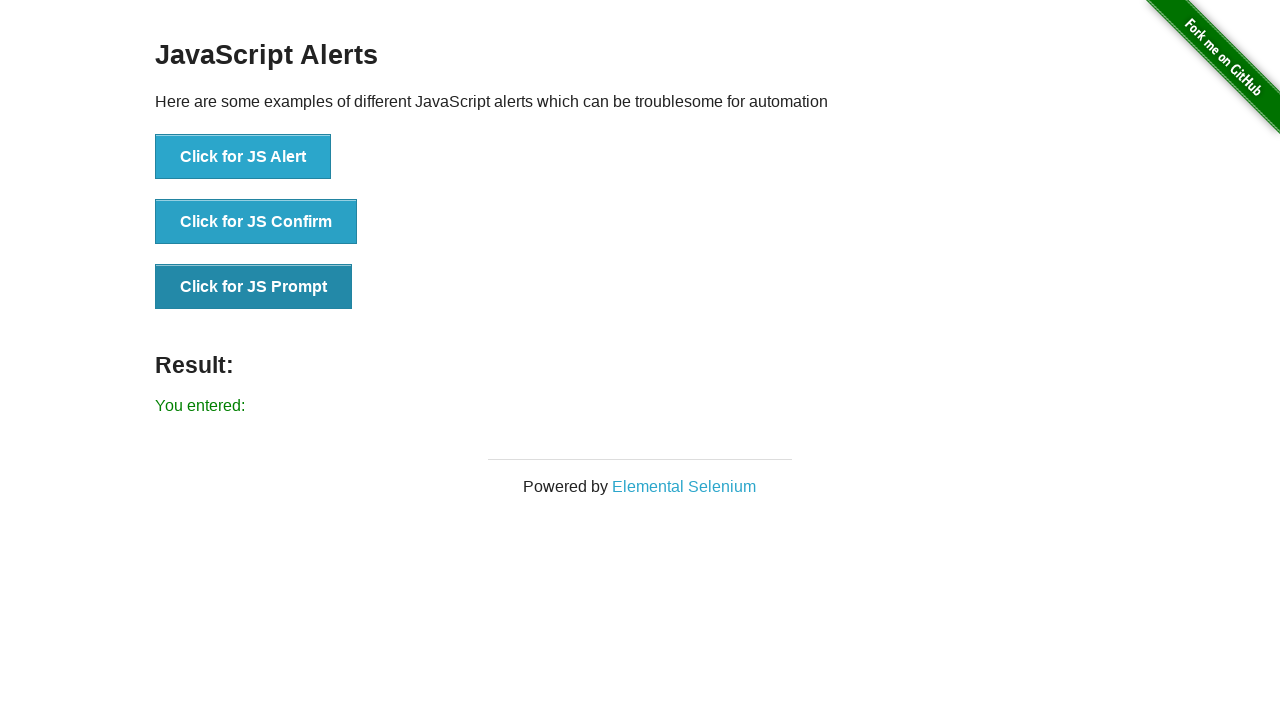

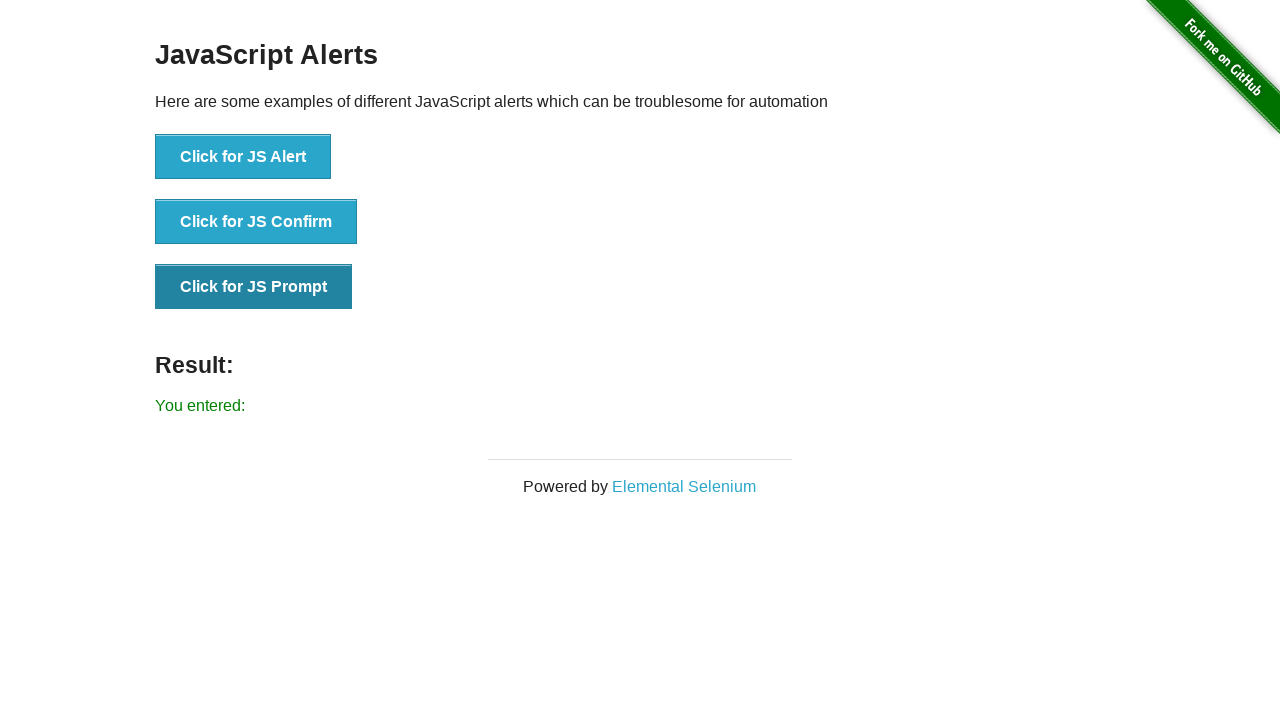